Tests clicking a link that opens a popup window on a test website, demonstrating browser window handling

Starting URL: http://omayo.blogspot.com/

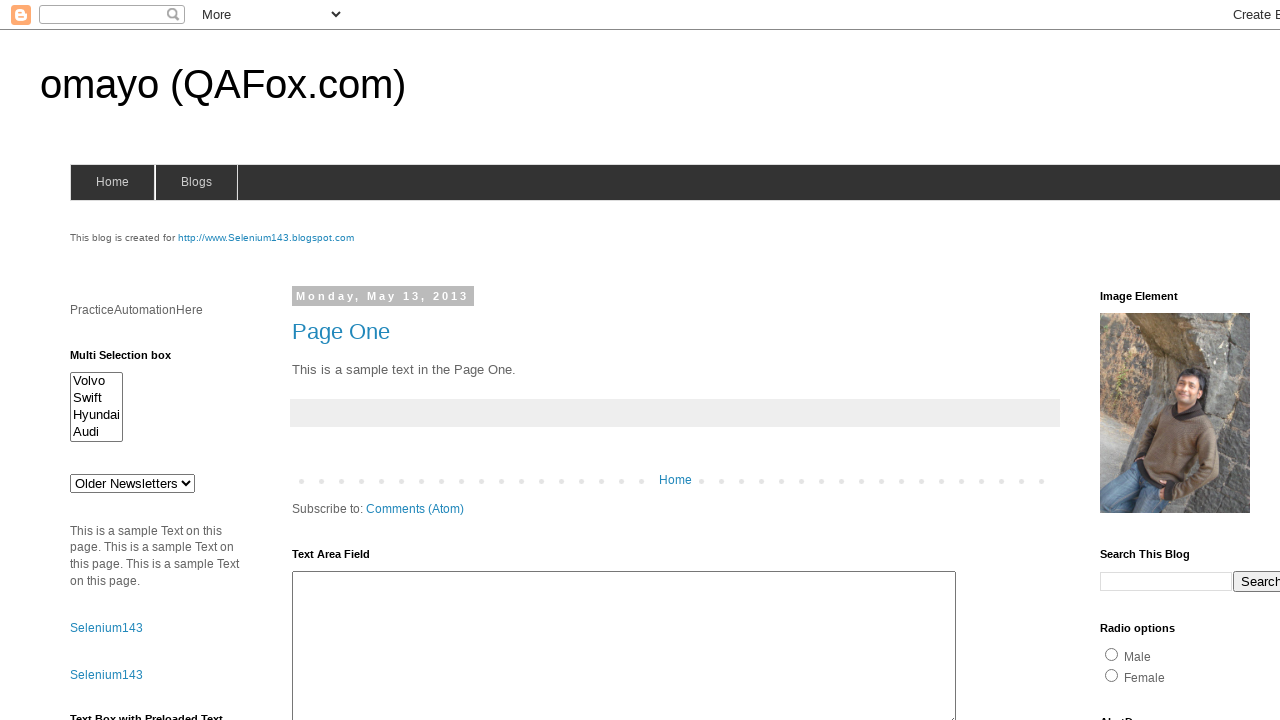

Clicked link to open popup window at (132, 360) on text=Open a popup window
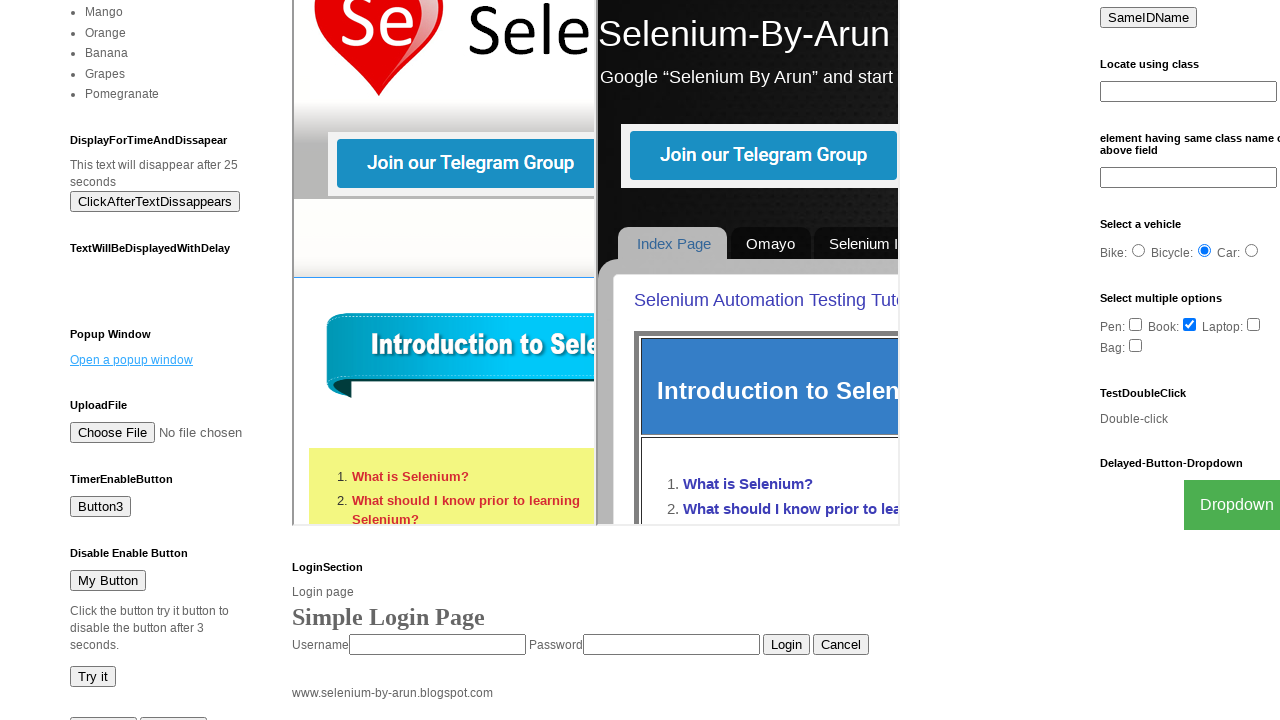

Waited 2 seconds for popup window to open
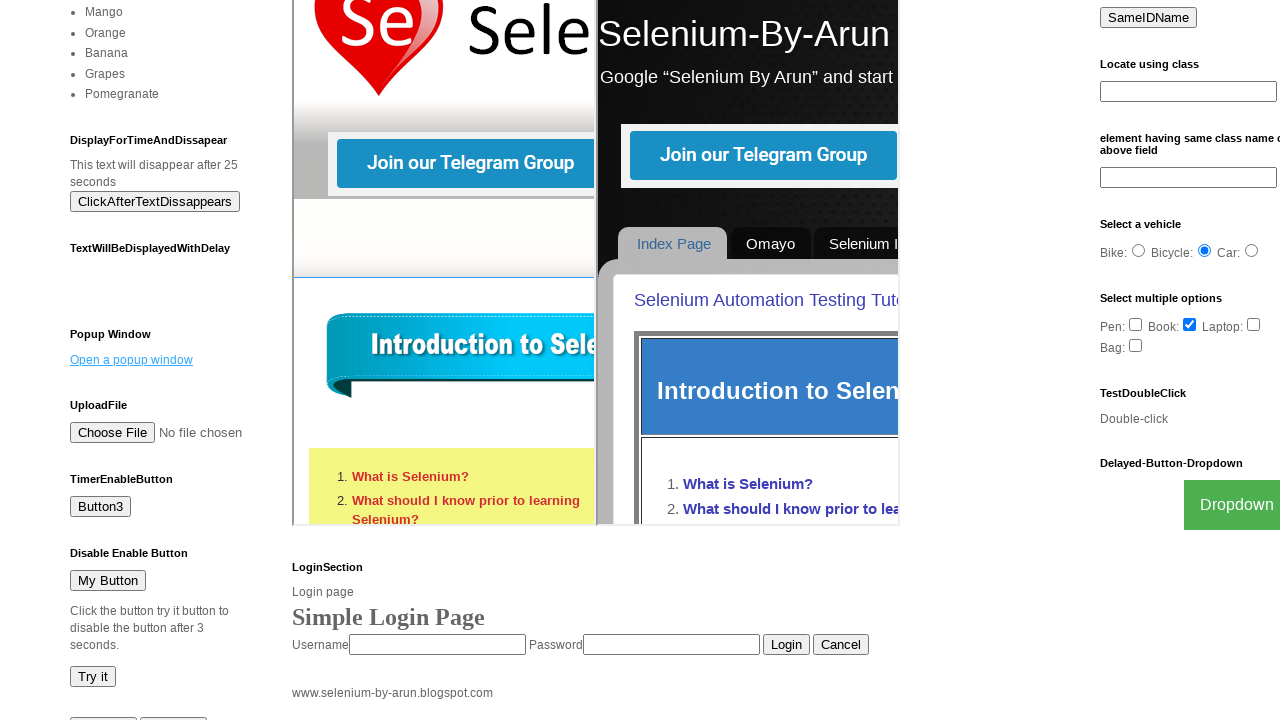

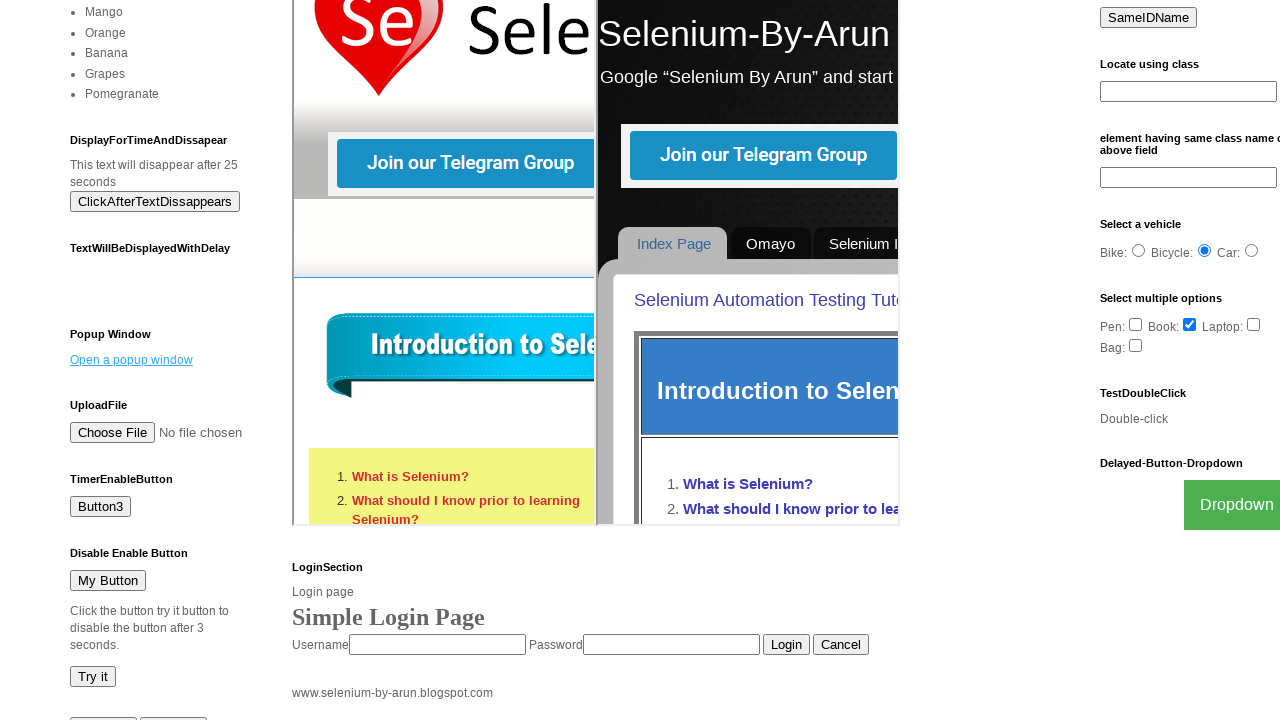